Navigates to a book catalog website, reads pagination information, navigates to a specific catalog page, and verifies that book listings with titles and prices are displayed.

Starting URL: https://books.toscrape.com/

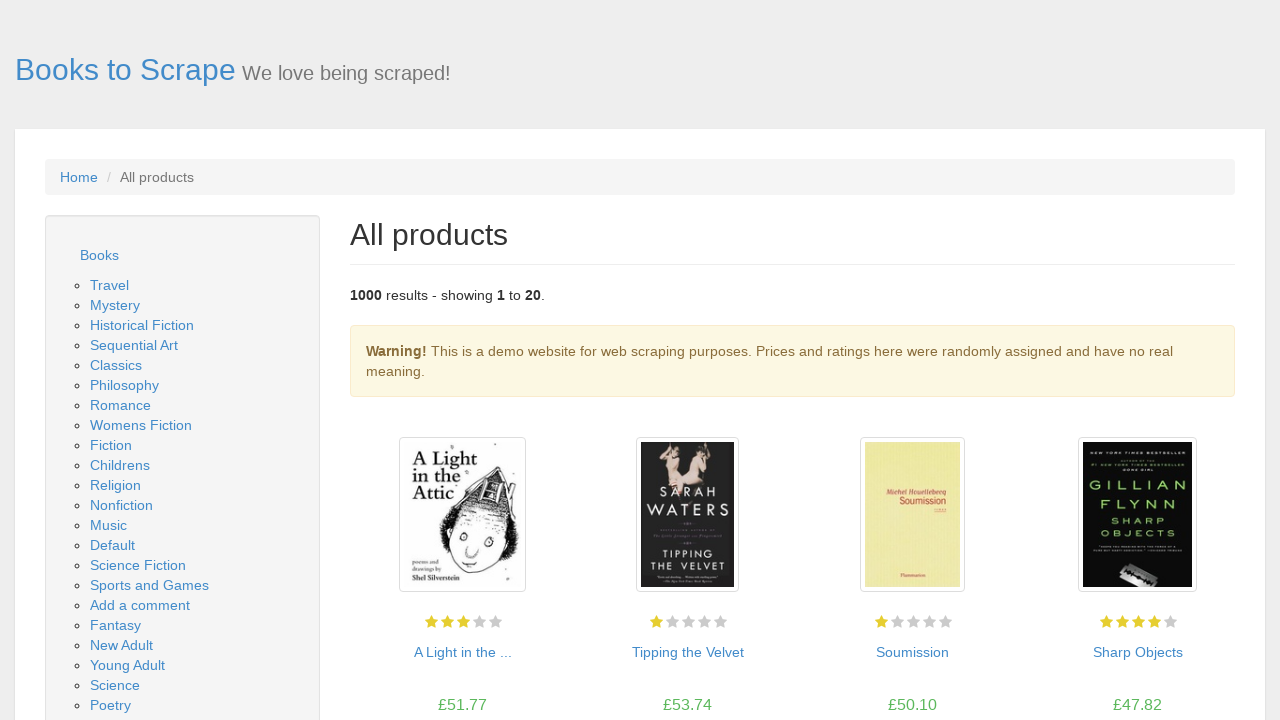

Waited for pagination info to load on initial page
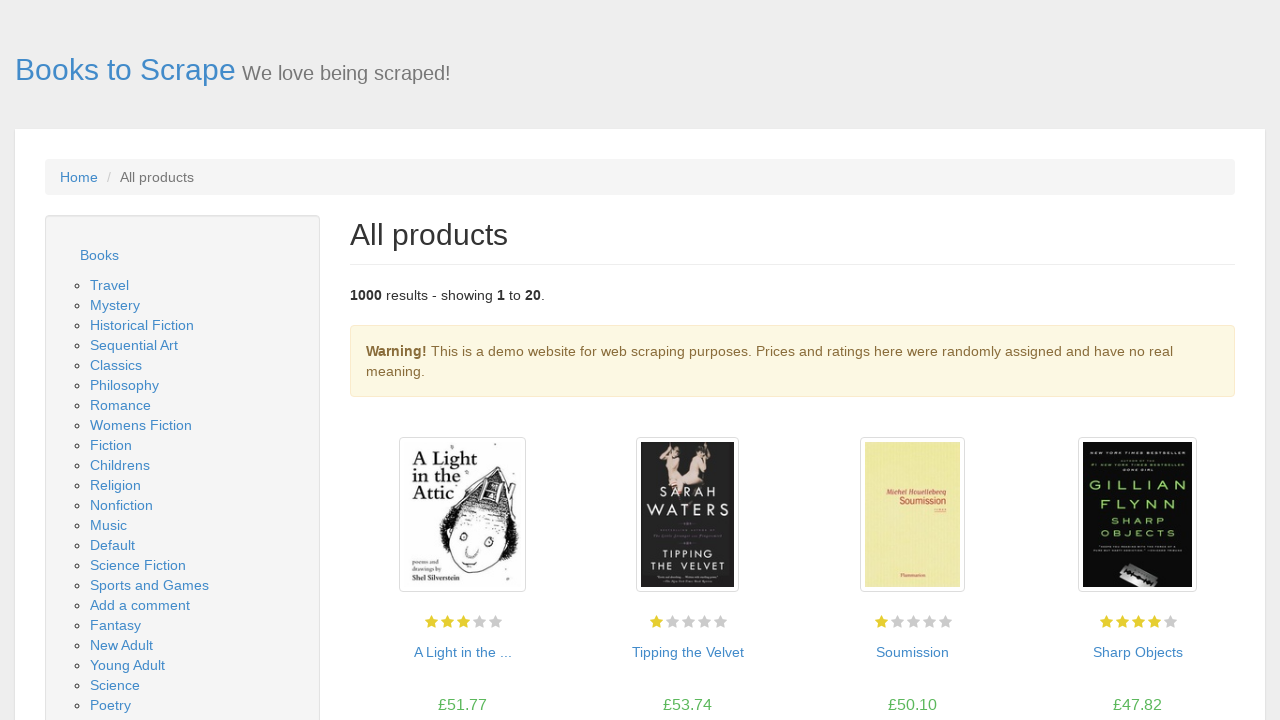

Located total books count element
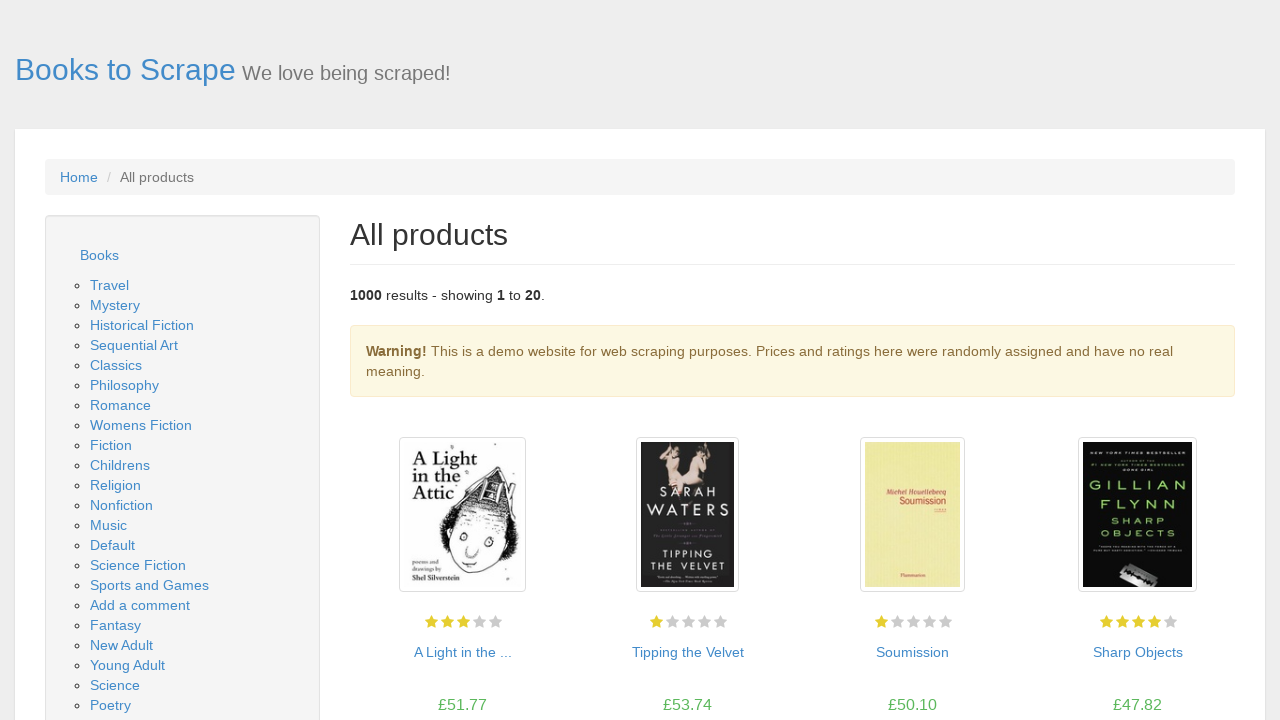

Located current page number element
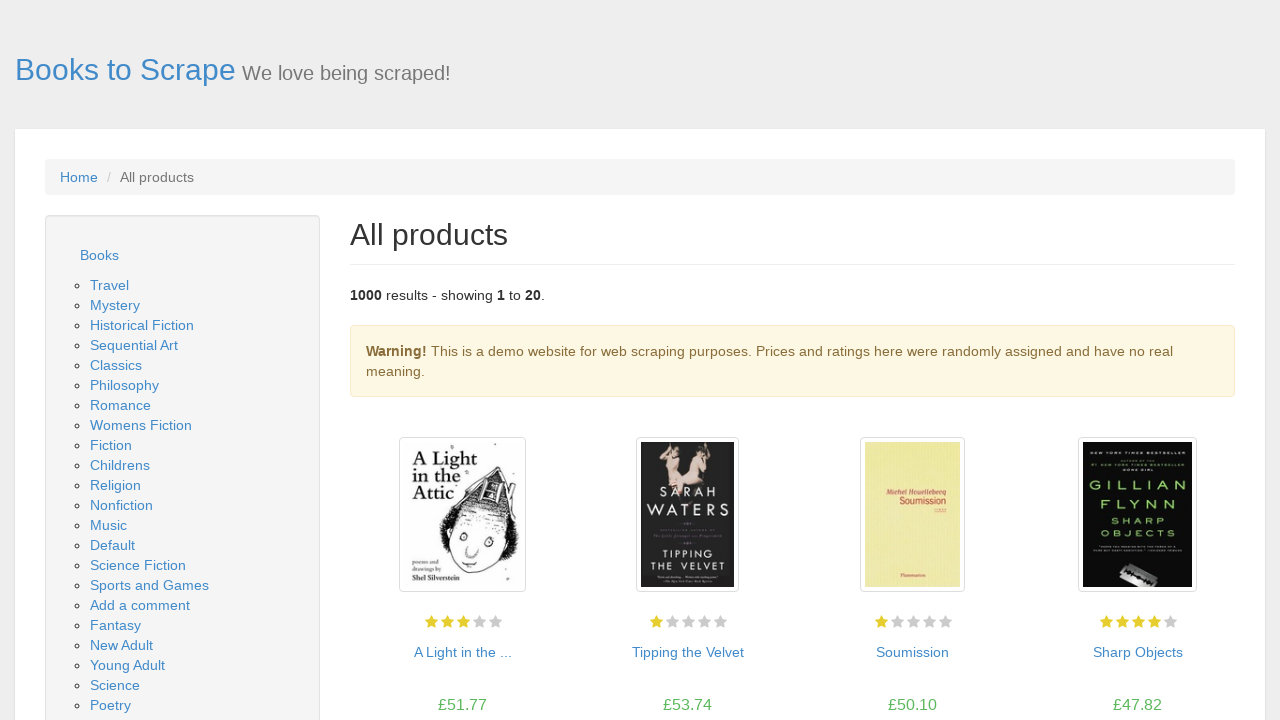

Navigated to book catalog page 2
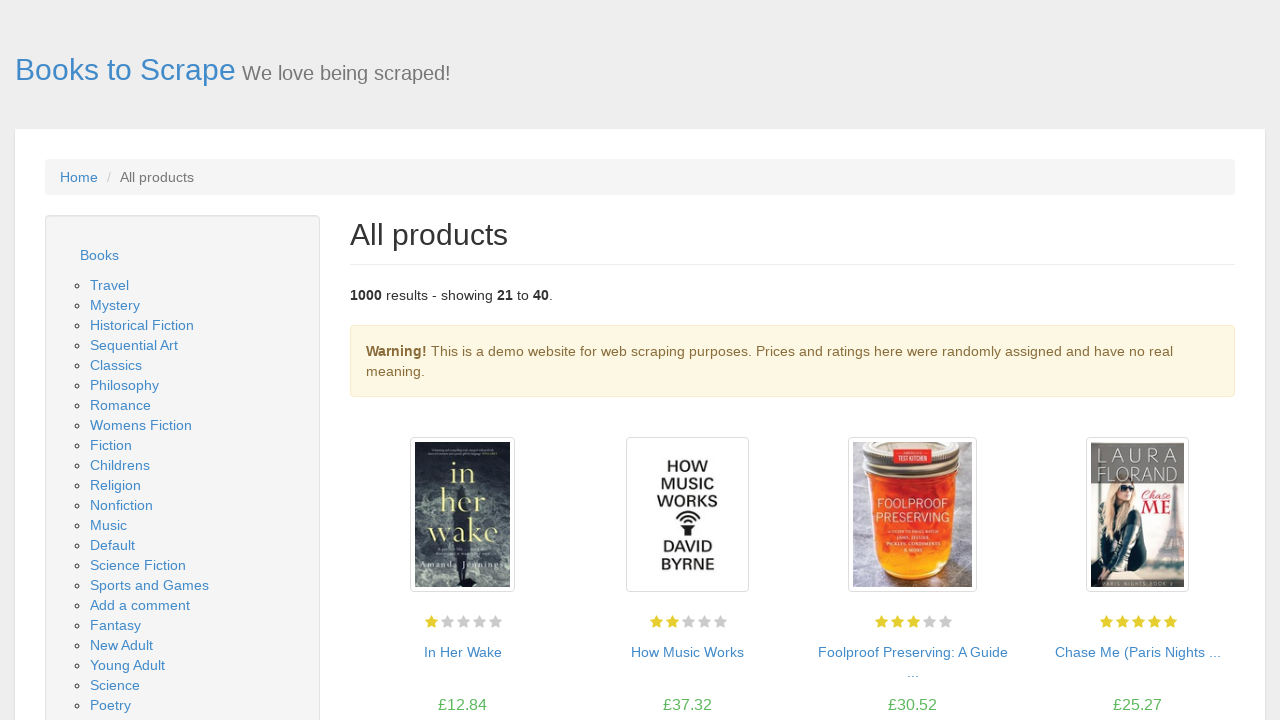

Waited for book listings to load on page 2
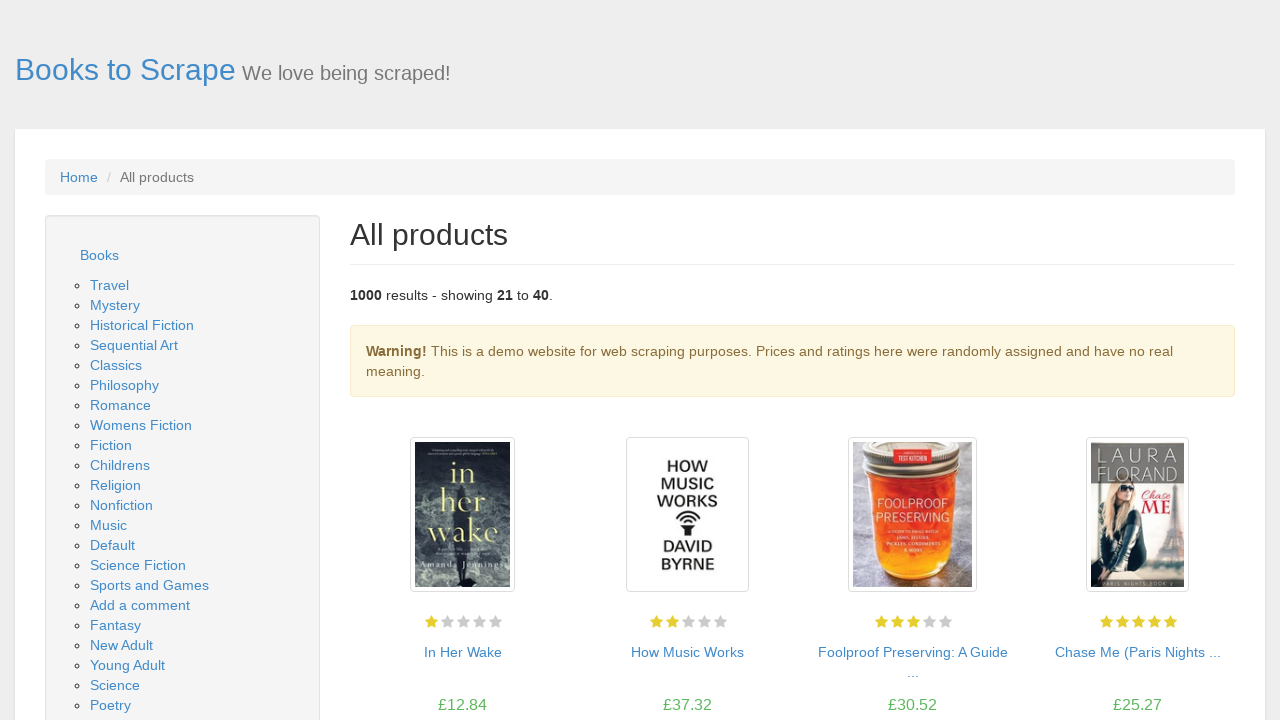

Located first book element on page 2
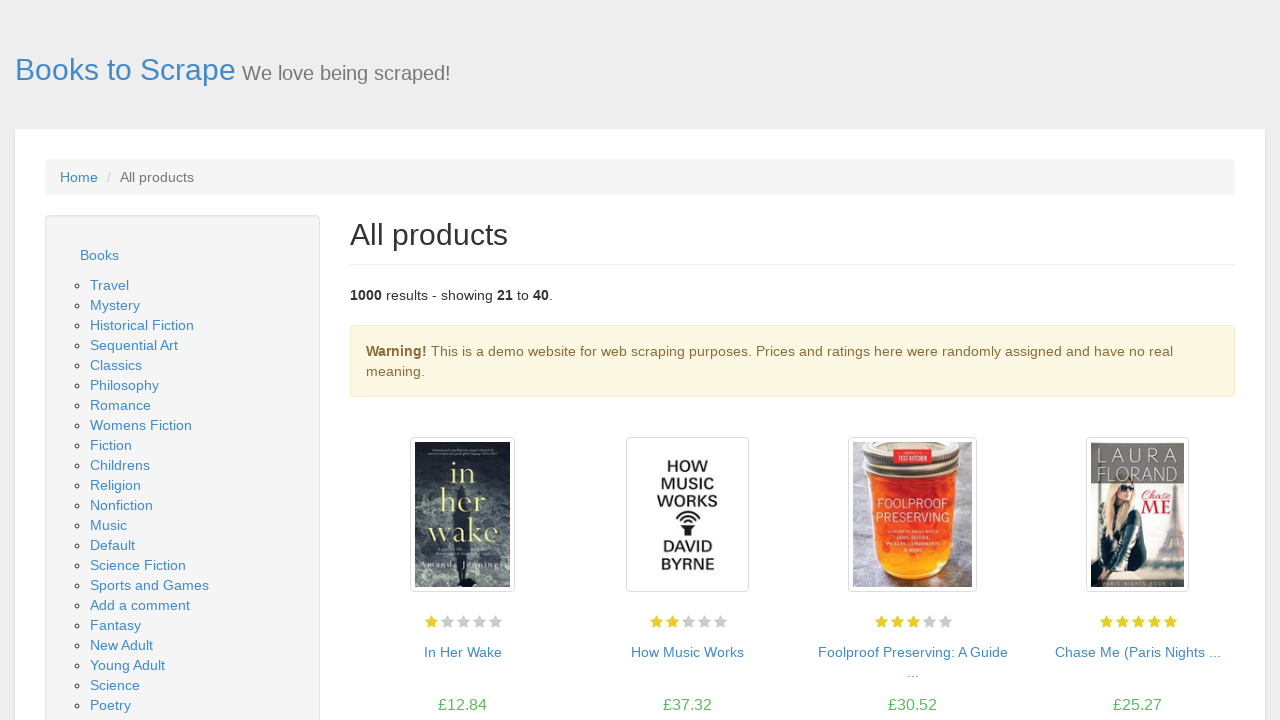

Verified first book title is present
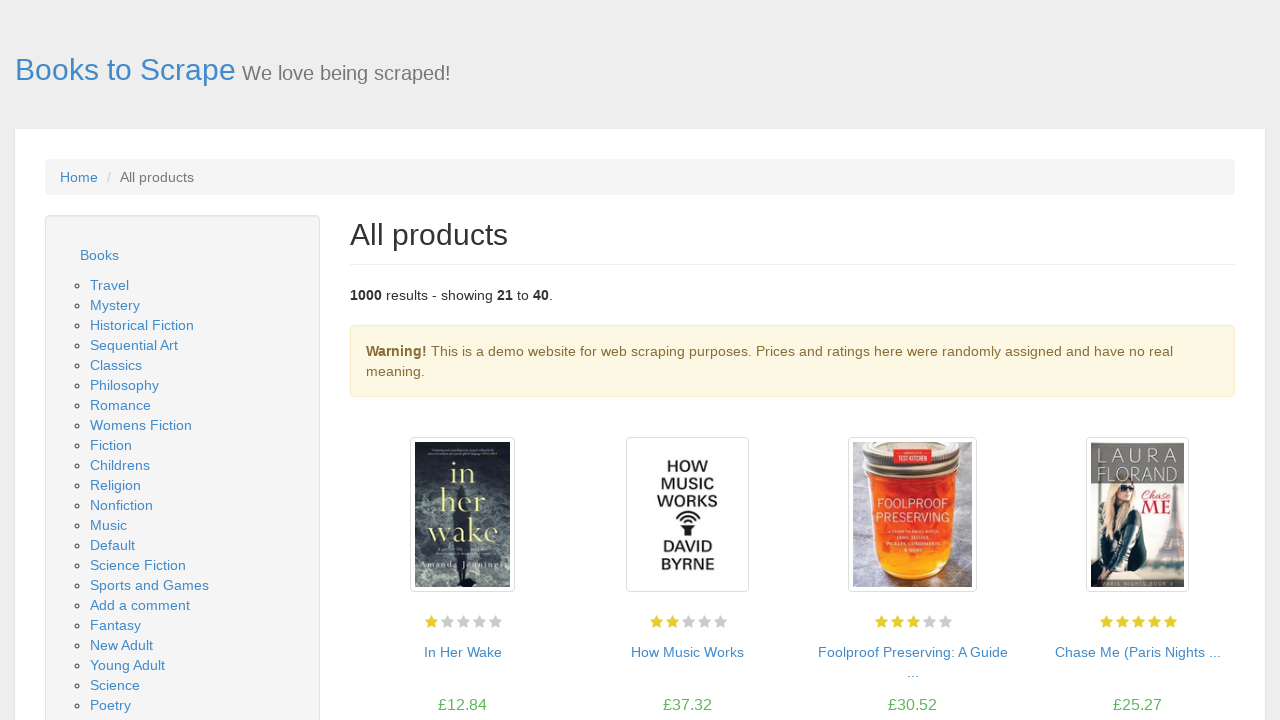

Verified first book price is present
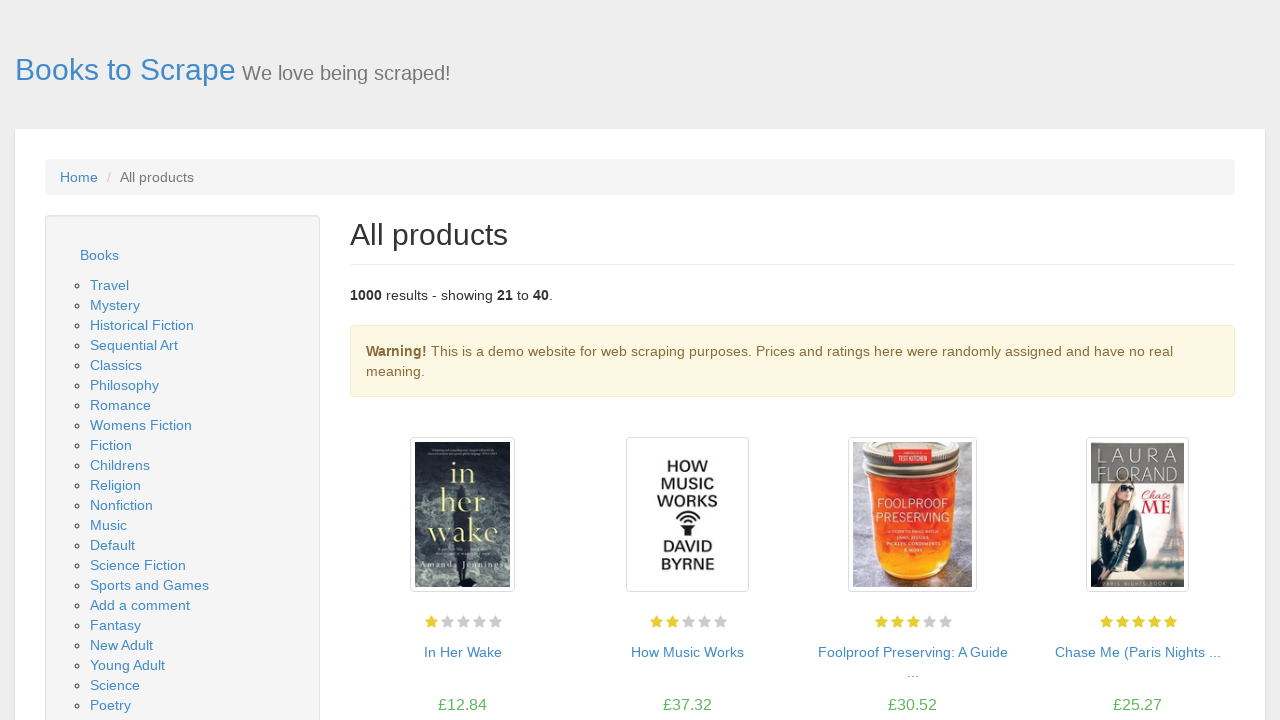

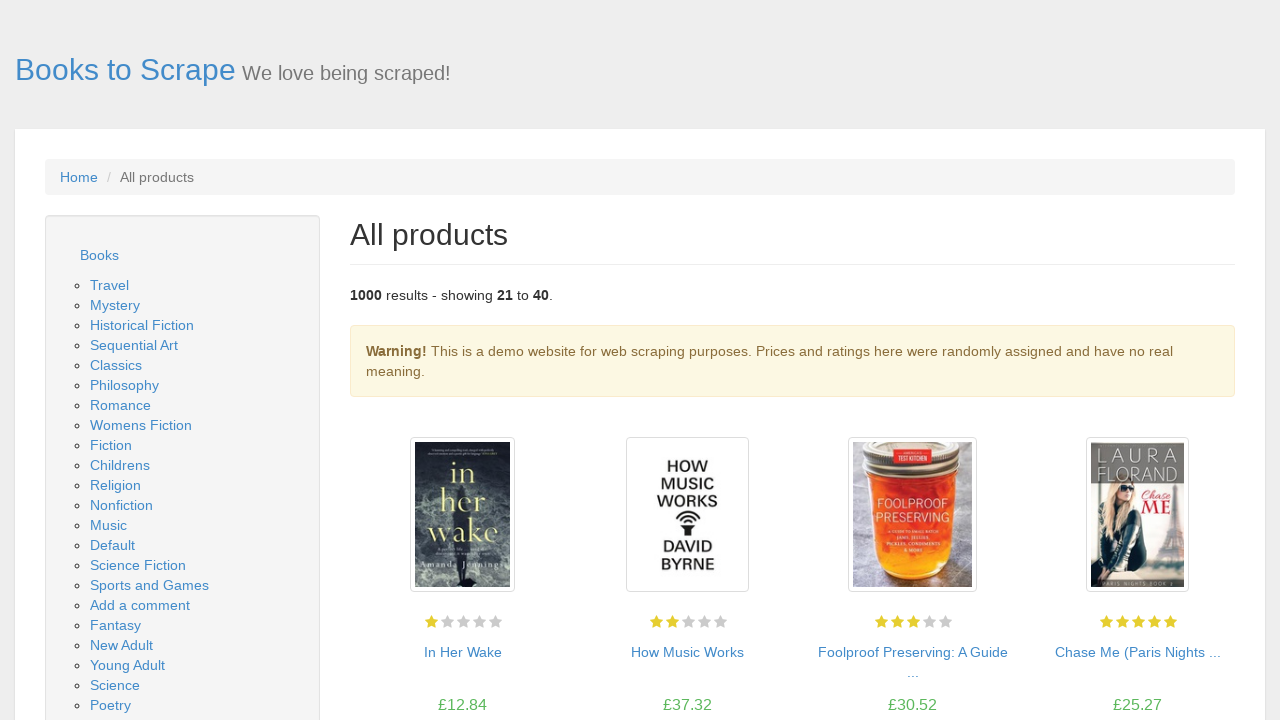